Tests a text box form submission on demoqa.com by filling in full name, email, current address, and permanent address fields, then submitting the form and verifying no field errors occur. The test runs multiple iterations with different test data.

Starting URL: https://demoqa.com/text-box

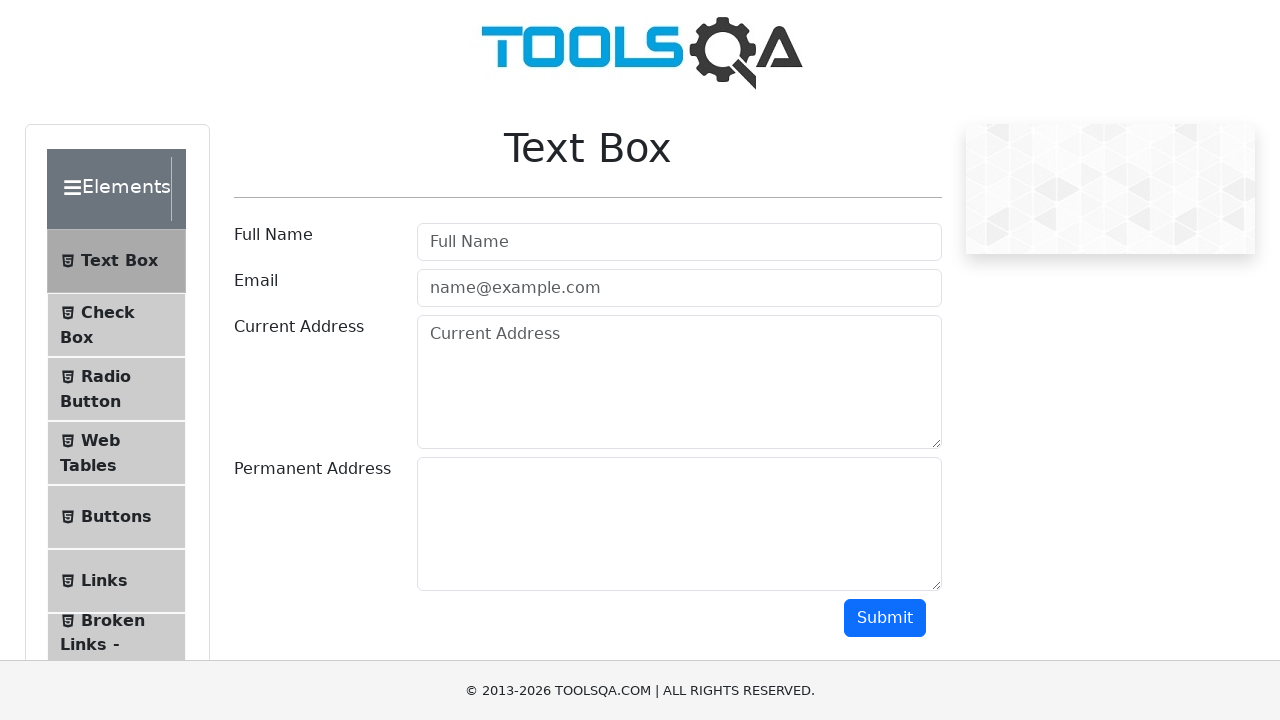

Waited for full name field to be visible
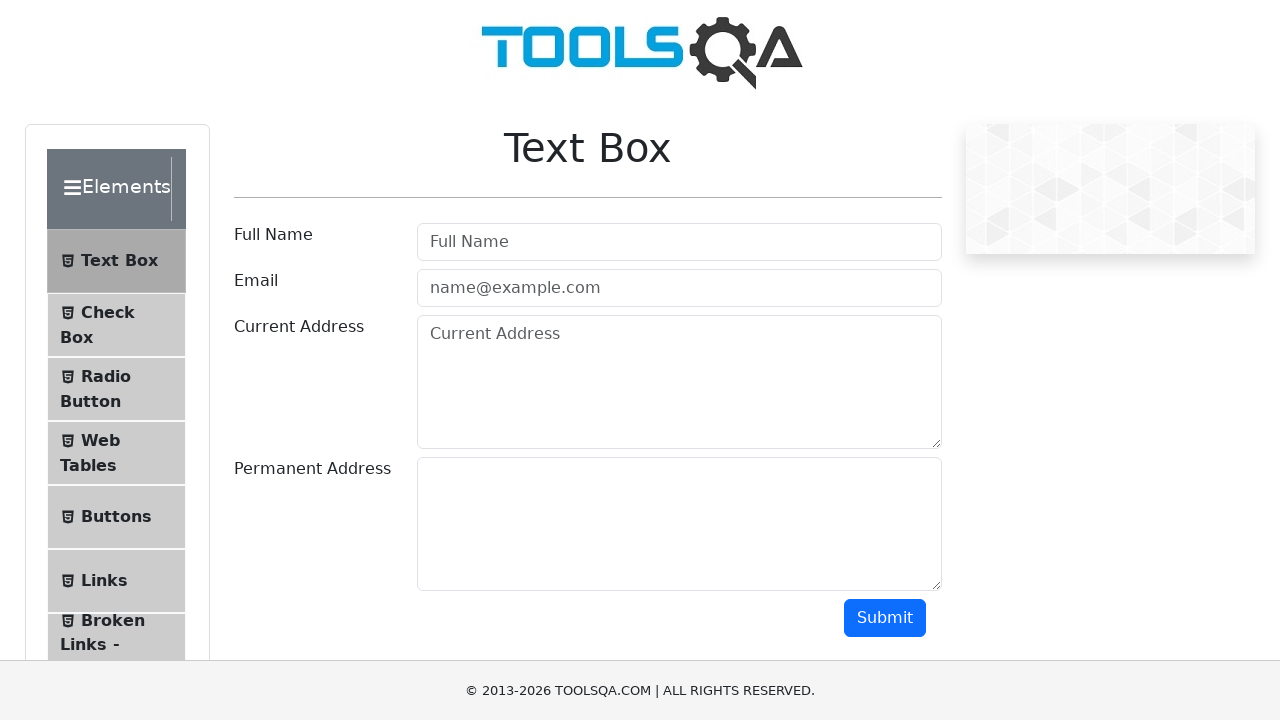

Filled full name field with 'Slava Golyshevskii' on #userName
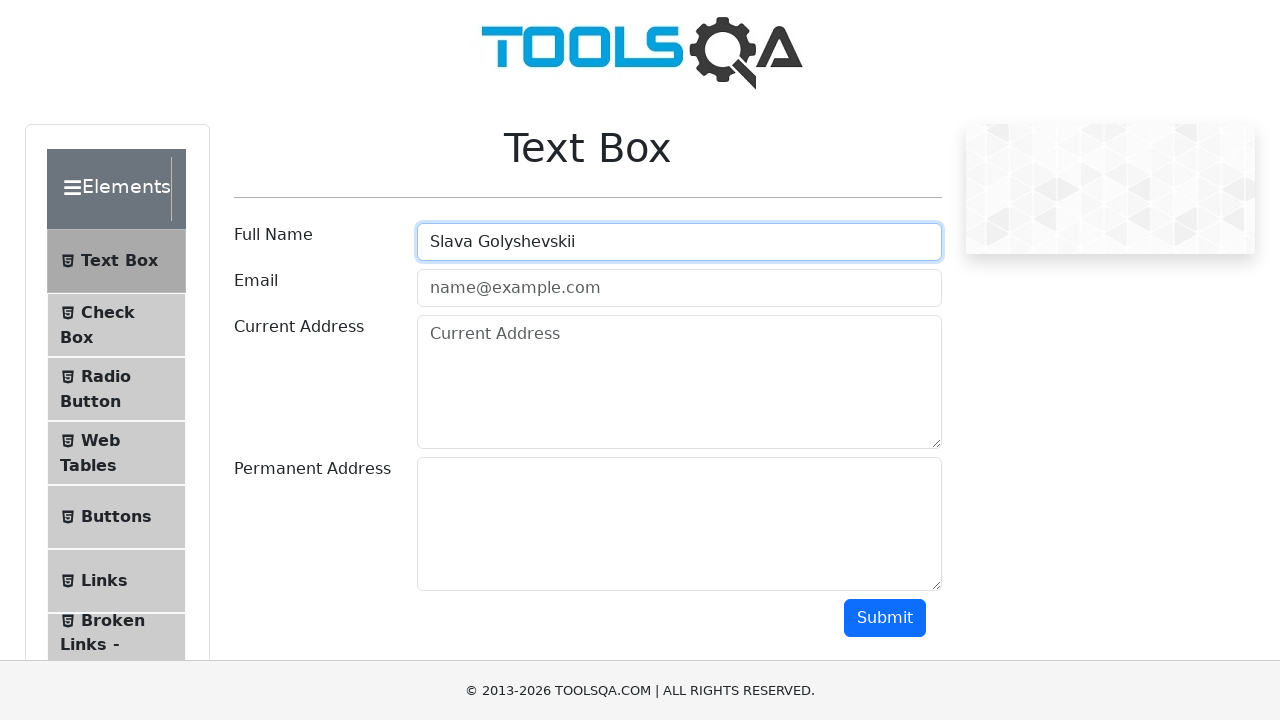

Waited for email field to be visible
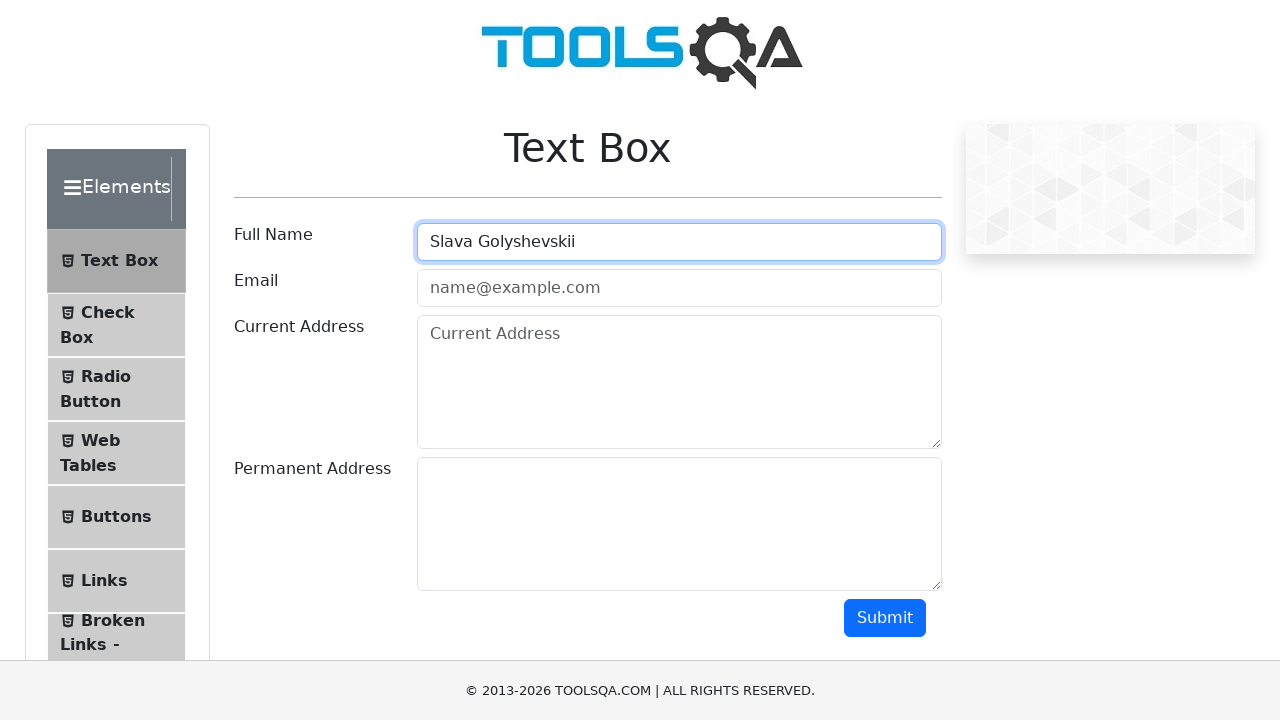

Filled email field with 'python_poseur@gmail.com' on #userEmail
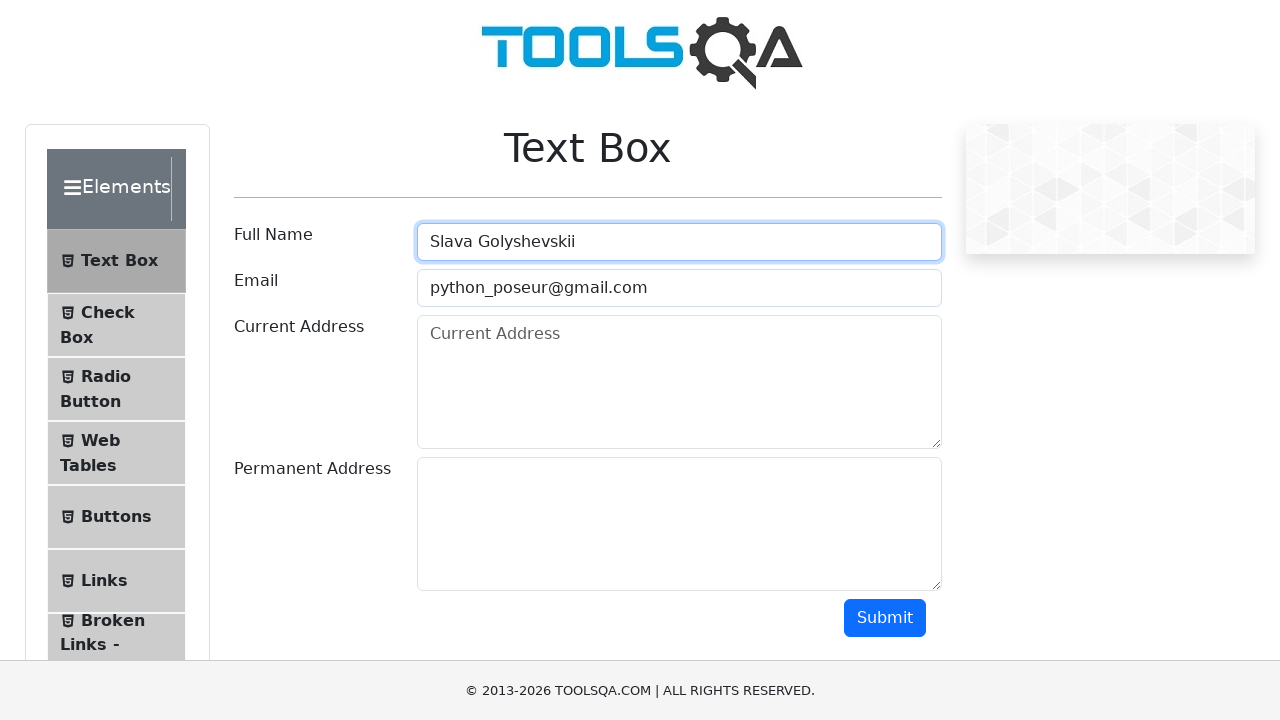

Waited for current address field to be visible
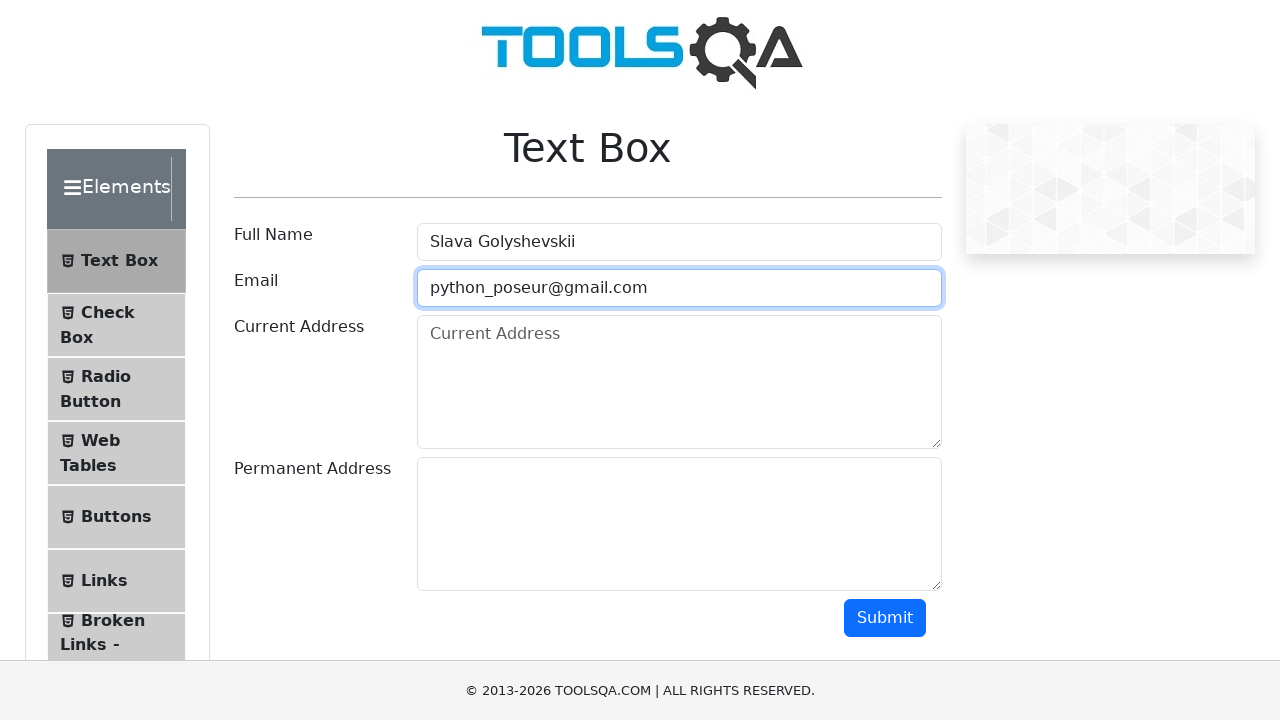

Filled current address field with 'Israel, Rostoma 64/4' on #currentAddress
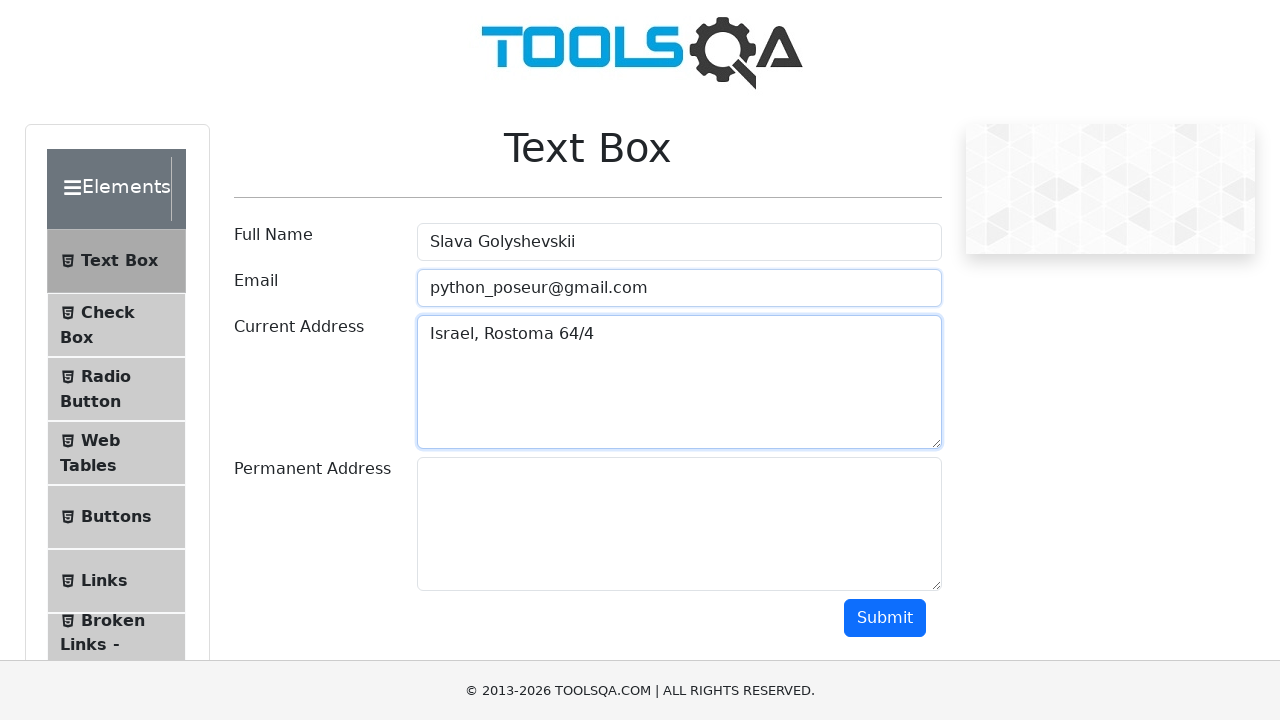

Waited for permanent address field to be visible
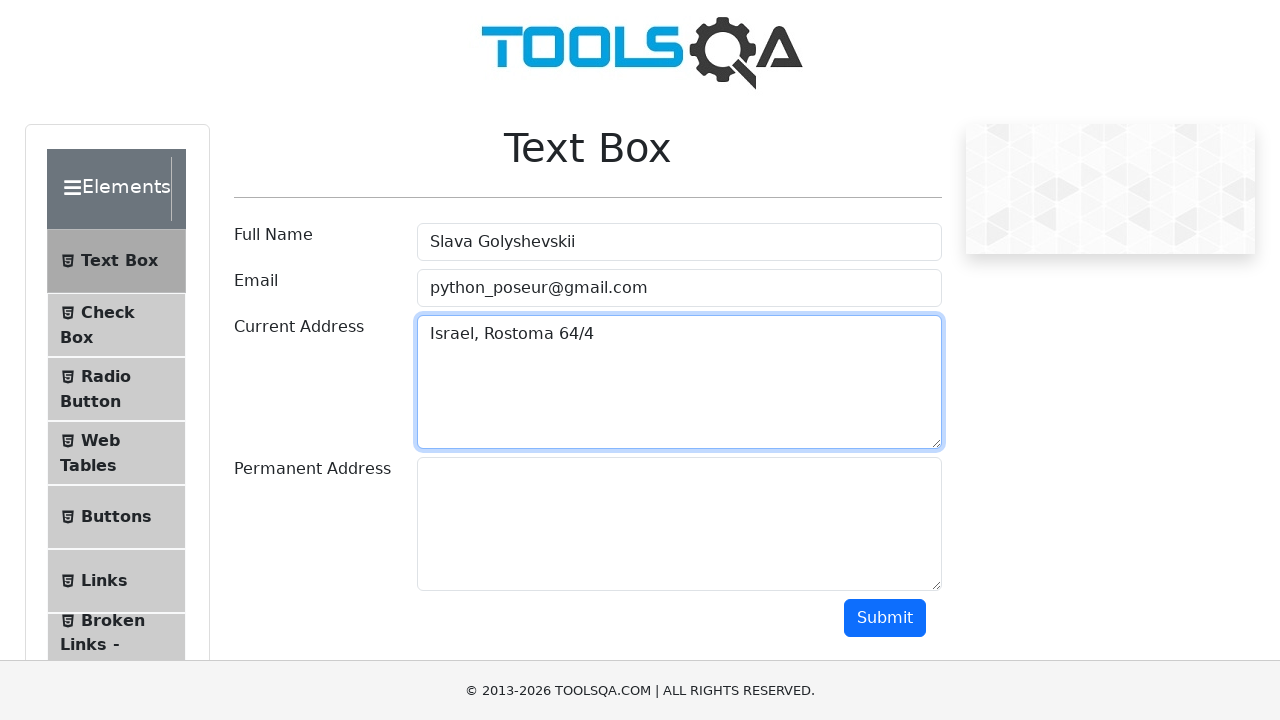

Filled permanent address field with 'Mars, Olympus' on #permanentAddress
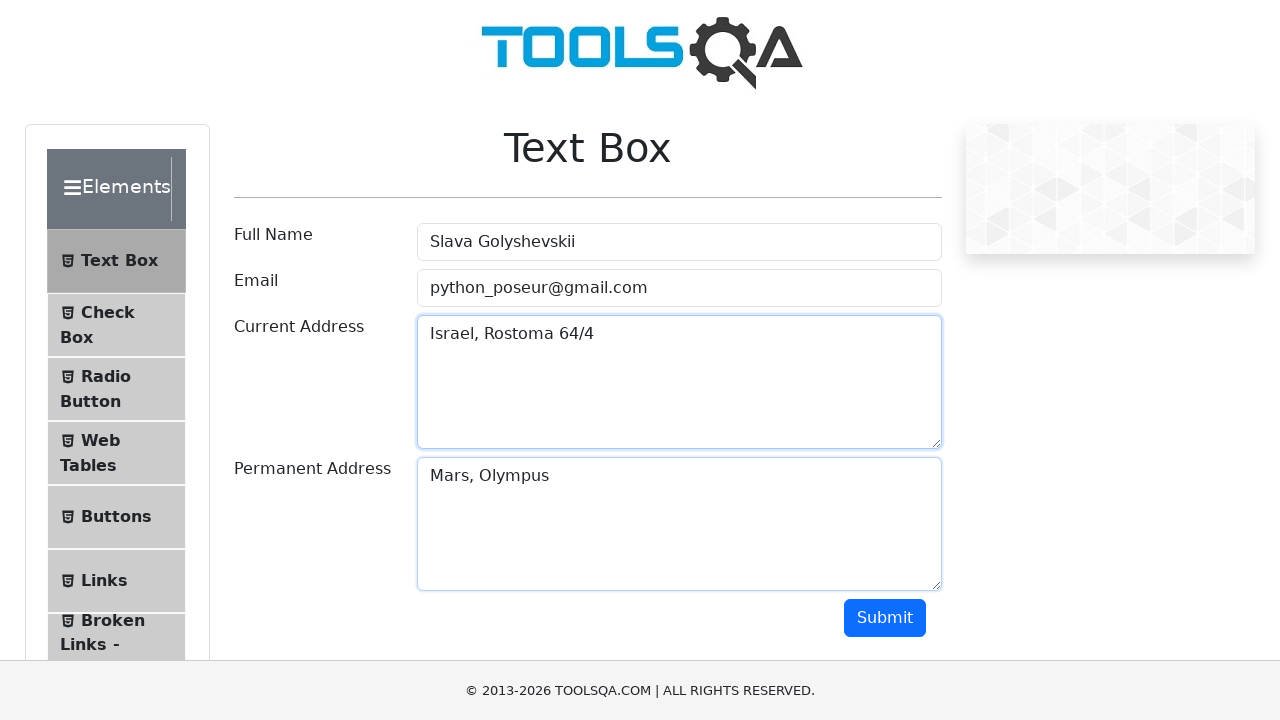

Waited for submit button to be visible
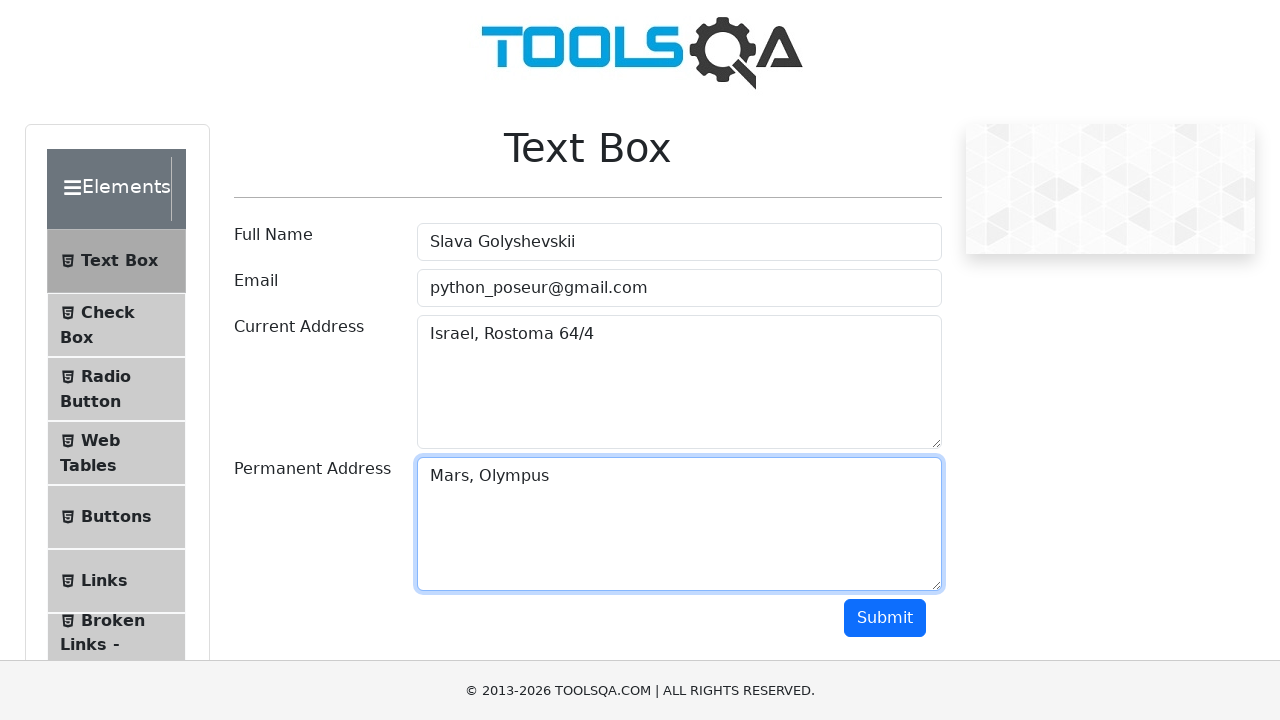

Clicked submit button to submit form at (885, 618) on #submit
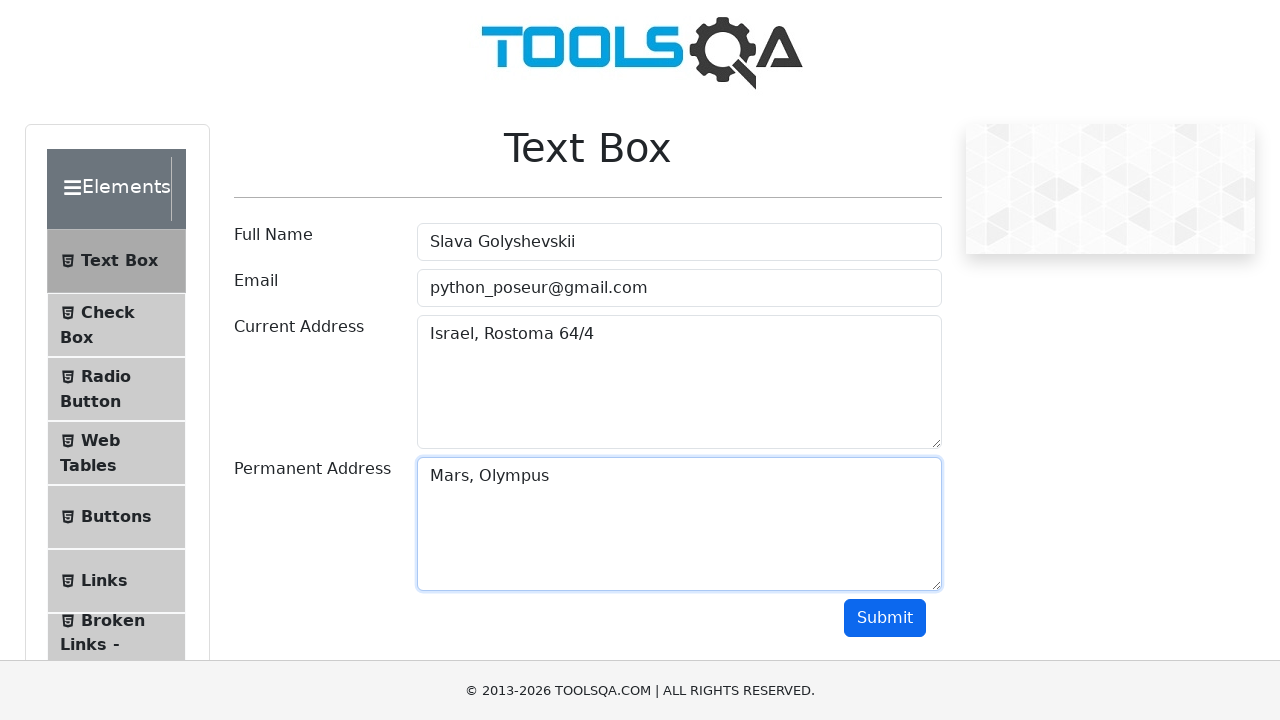

Cleared full name field on #userName
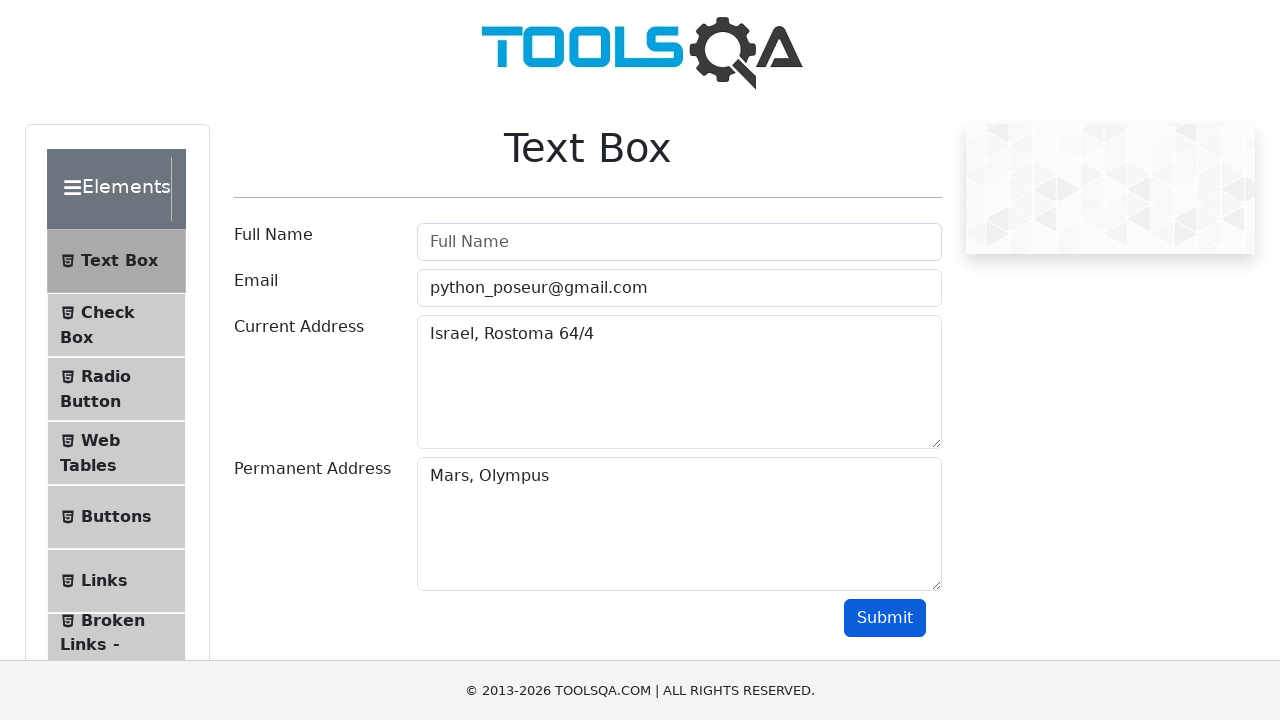

Cleared email field on #userEmail
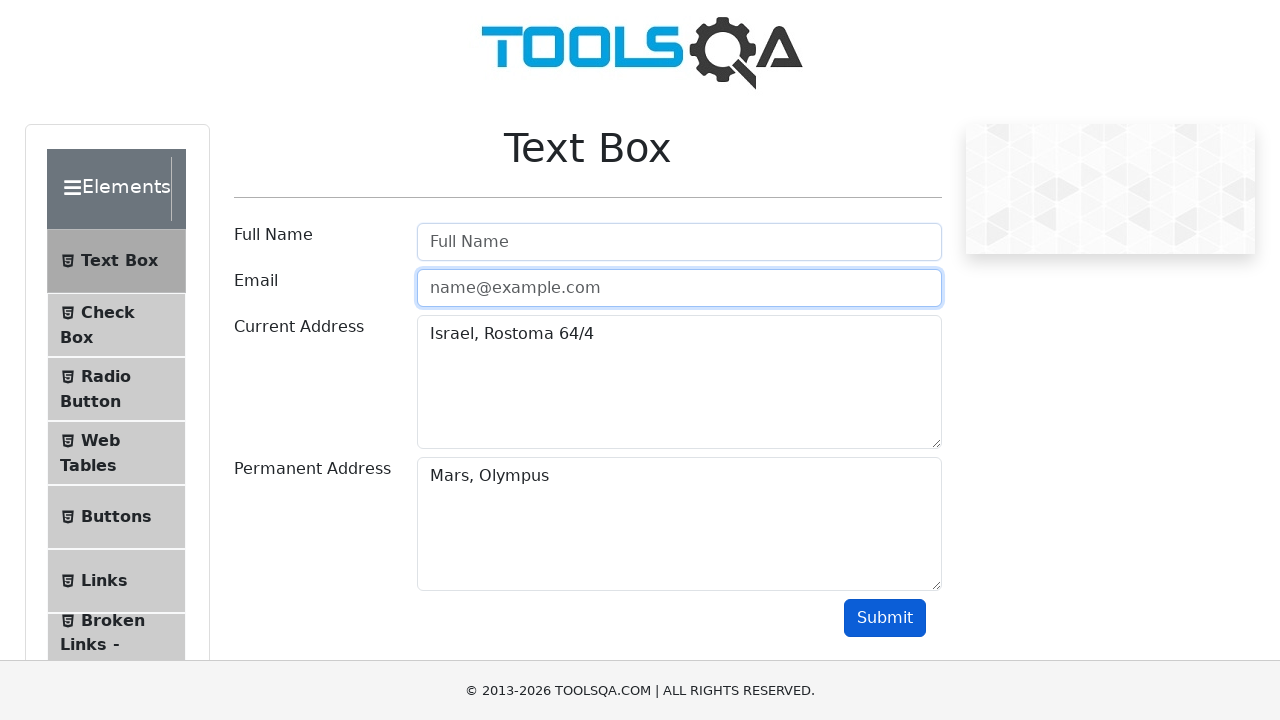

Cleared current address field on #currentAddress
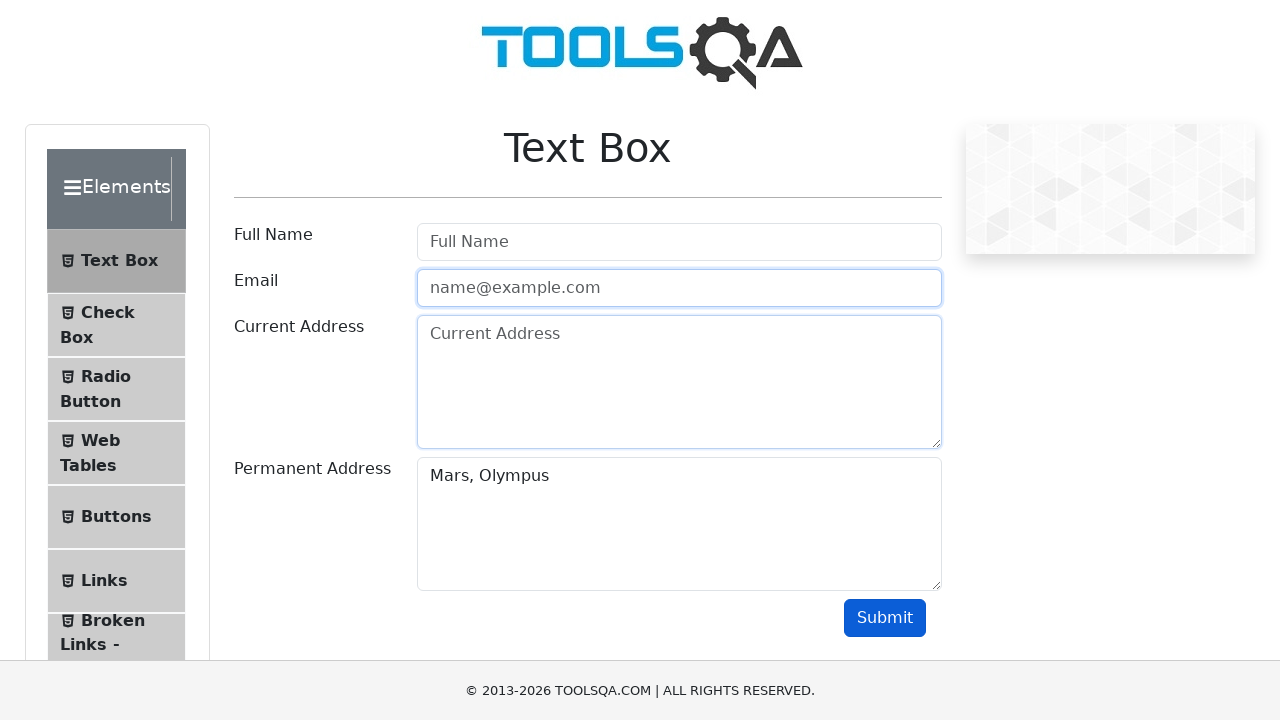

Cleared permanent address field on #permanentAddress
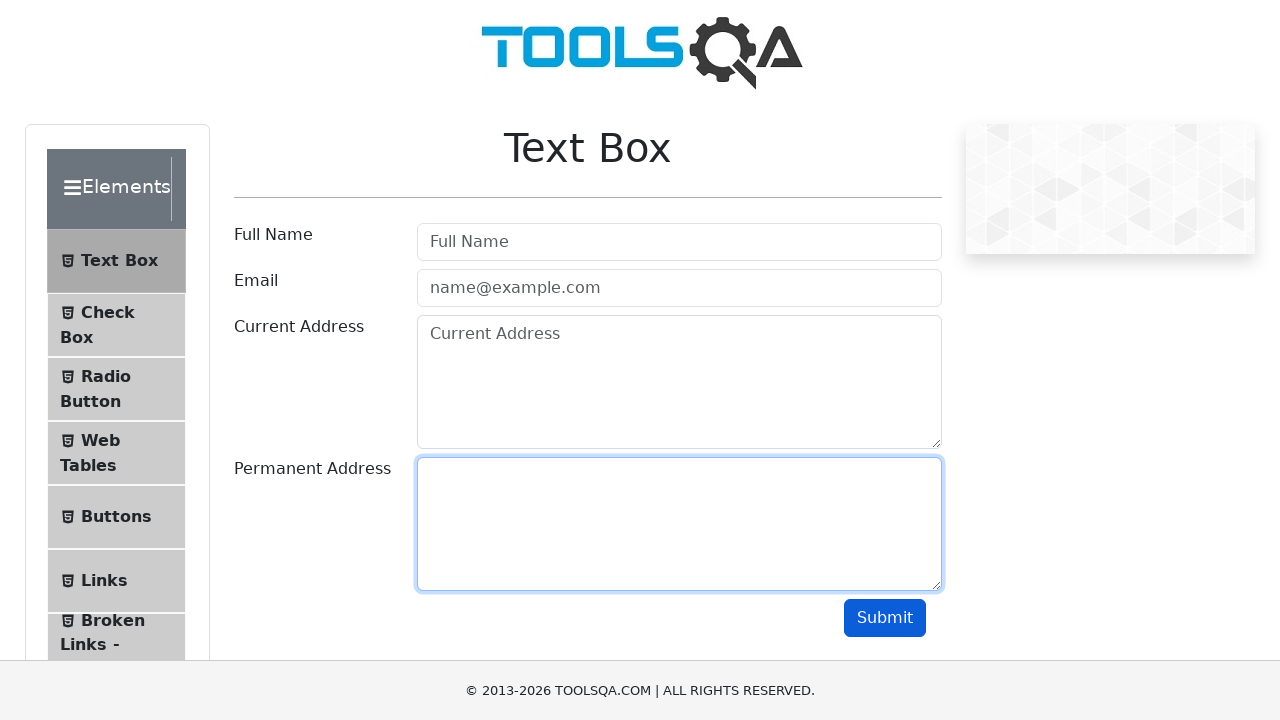

Waited for full name field to be visible
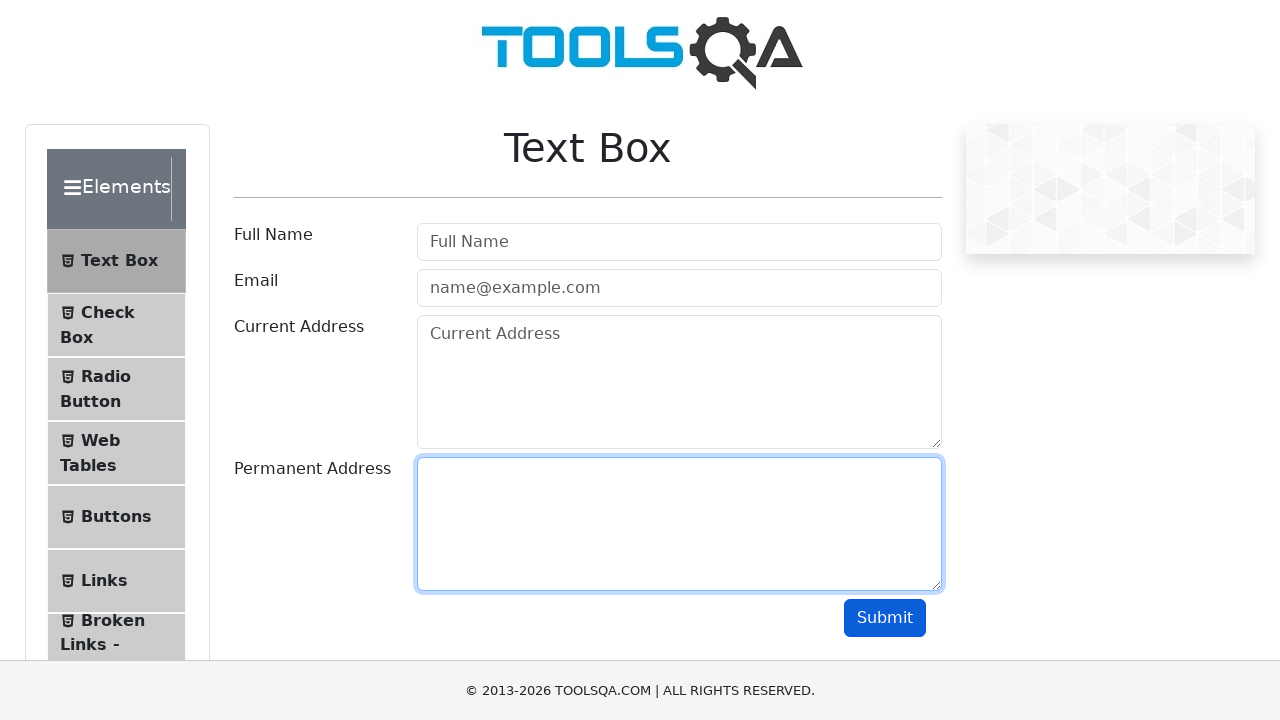

Filled full name field with 'Slava 1234' on #userName
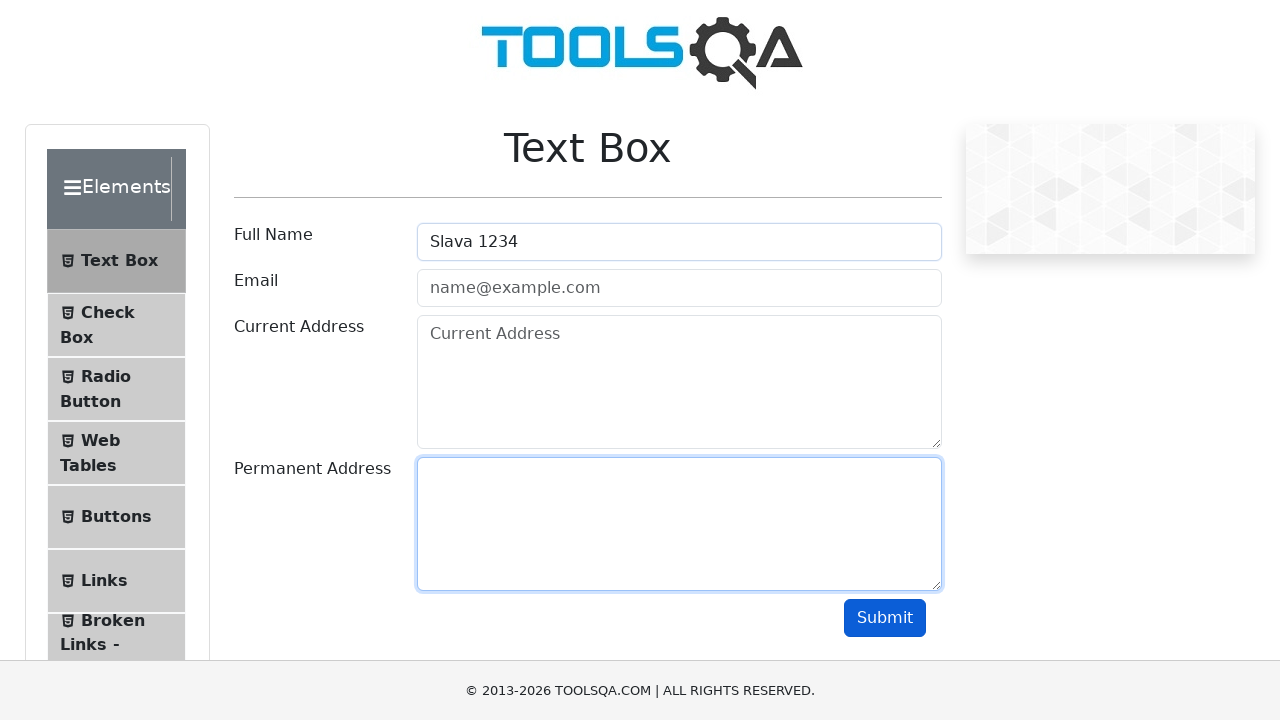

Waited for email field to be visible
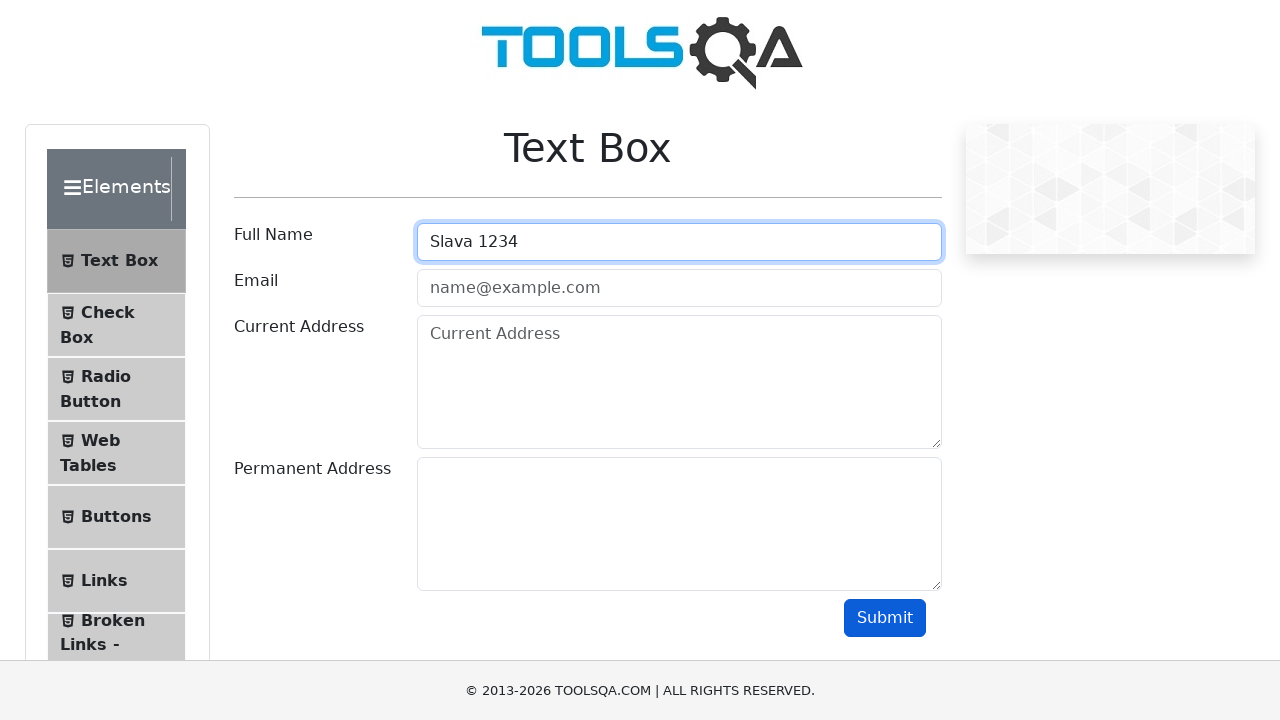

Filled email field with '123456789@com' on #userEmail
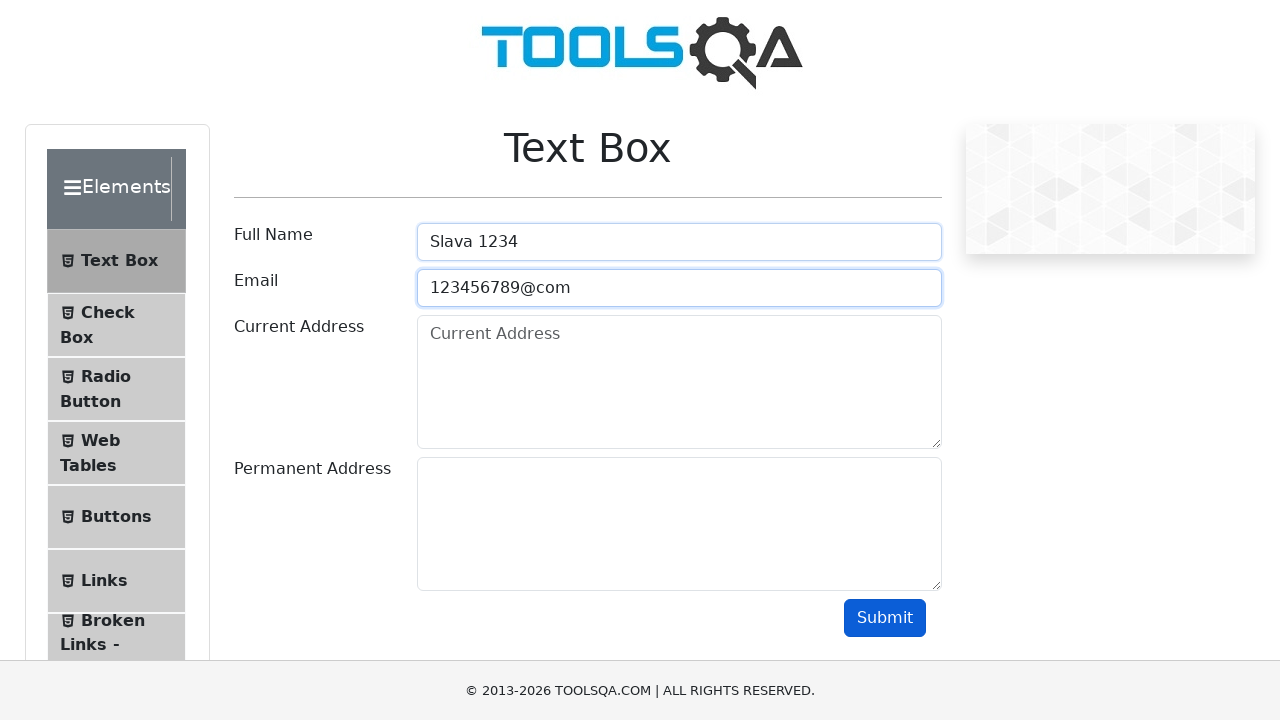

Waited for current address field to be visible
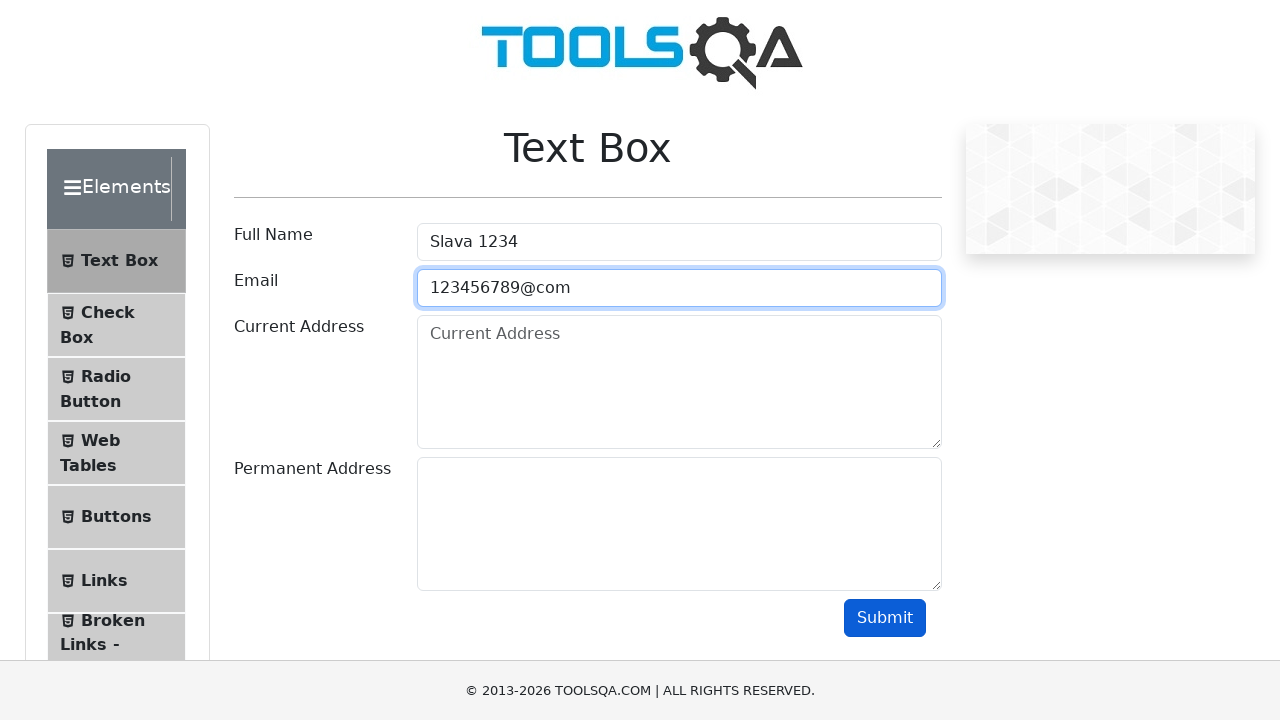

Filled current address field with '' on #currentAddress
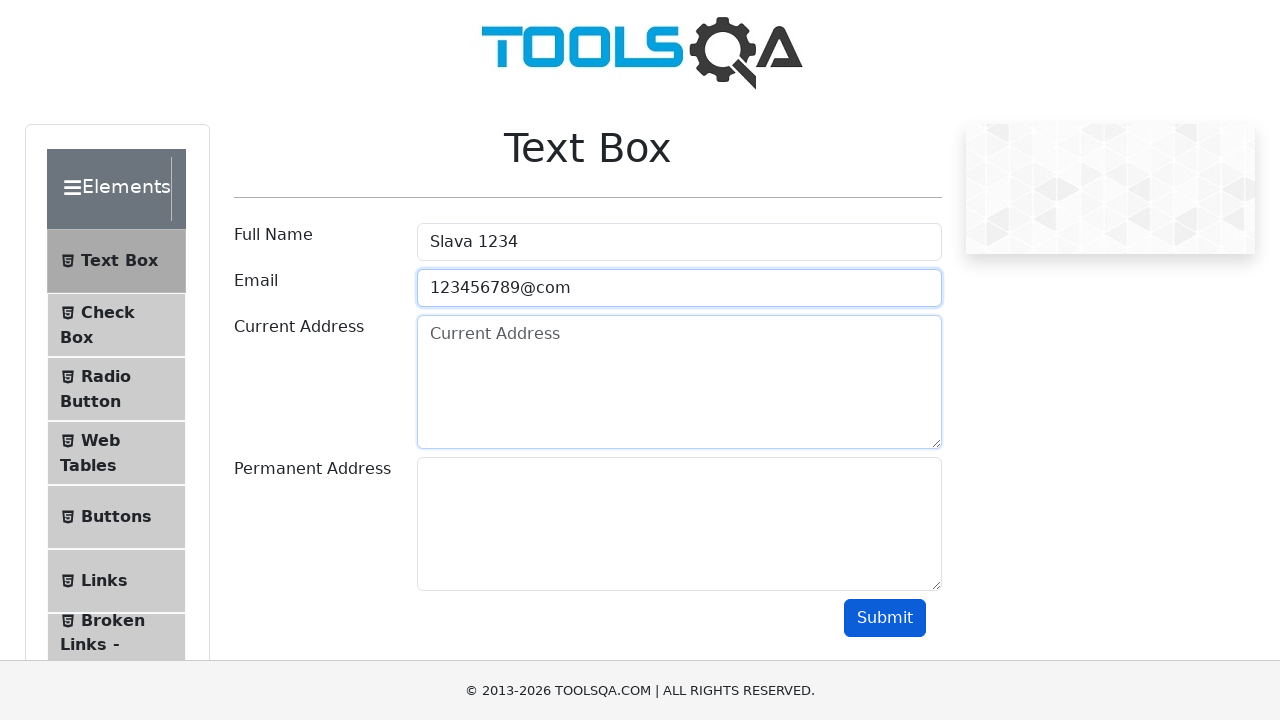

Waited for permanent address field to be visible
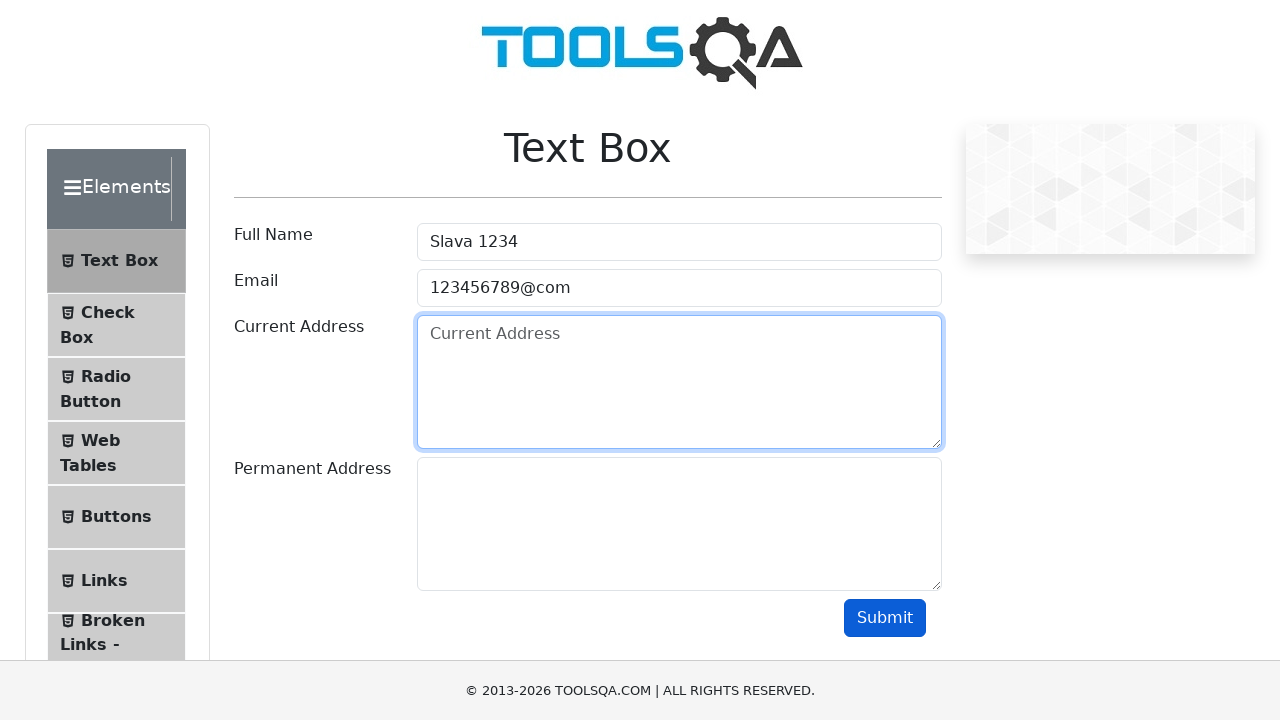

Filled permanent address field with '' on #permanentAddress
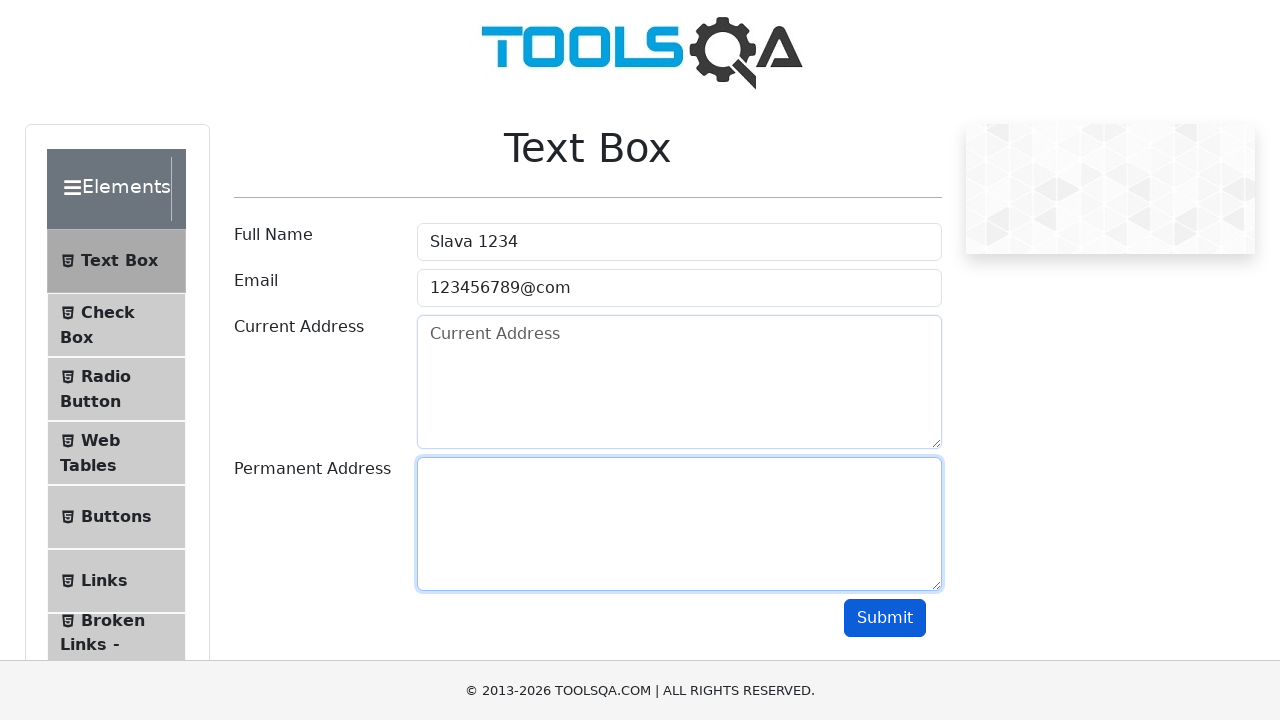

Waited for submit button to be visible
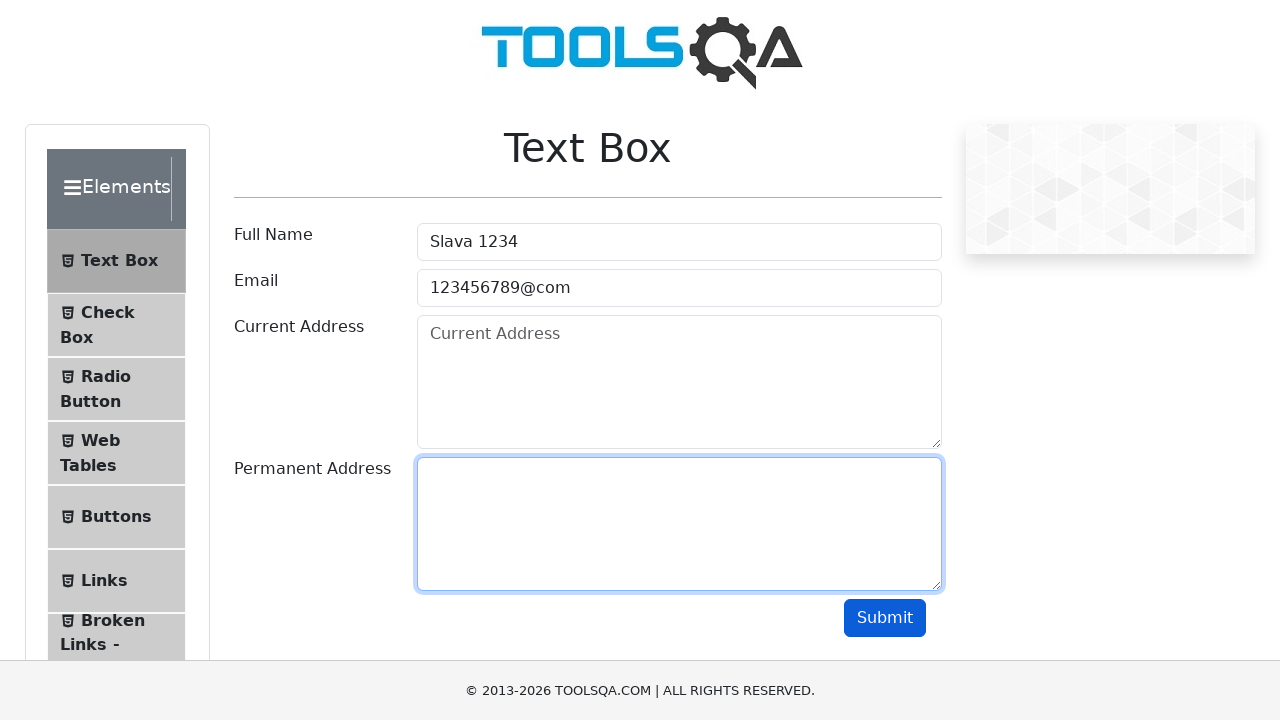

Clicked submit button to submit form at (885, 618) on #submit
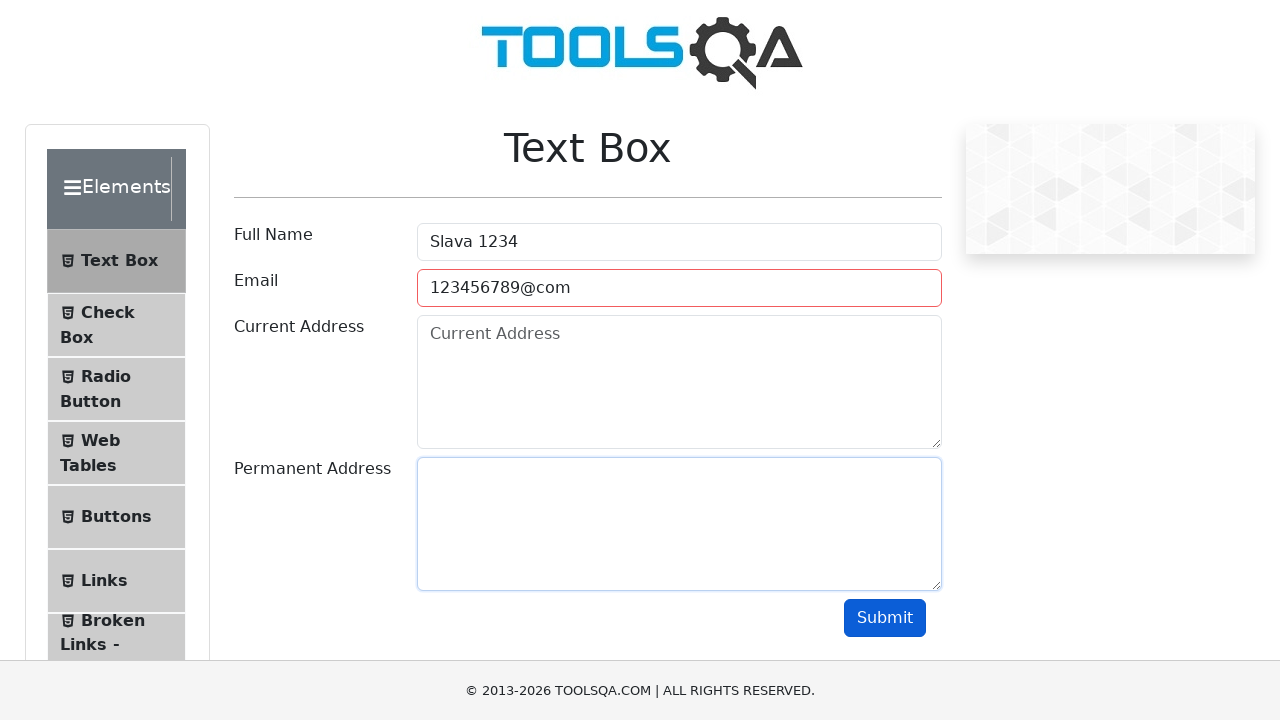

Cleared full name field on #userName
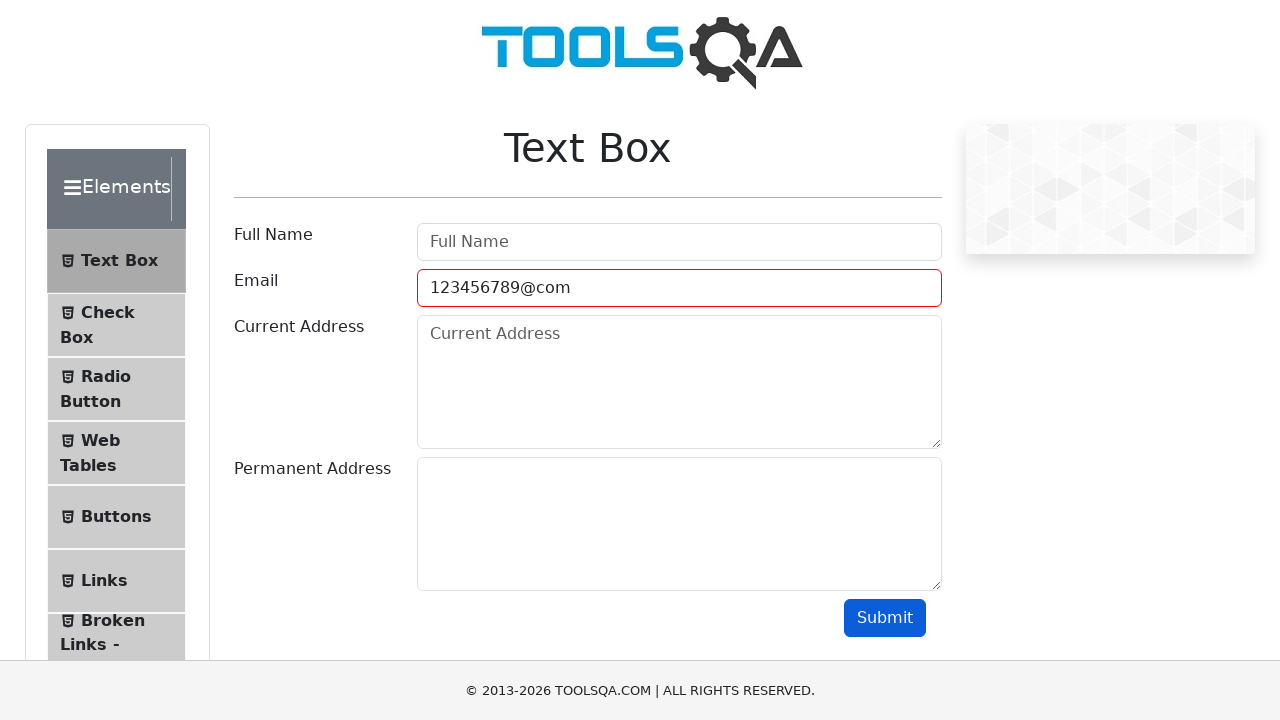

Cleared email field on #userEmail
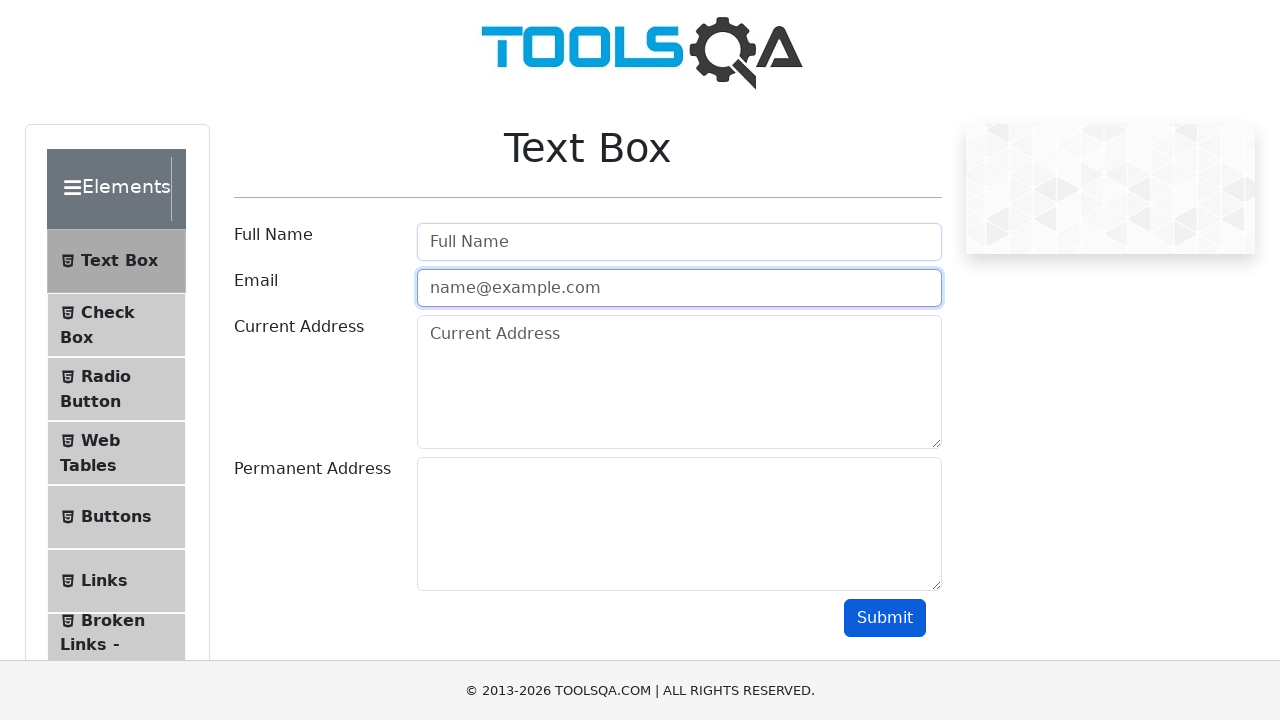

Cleared current address field on #currentAddress
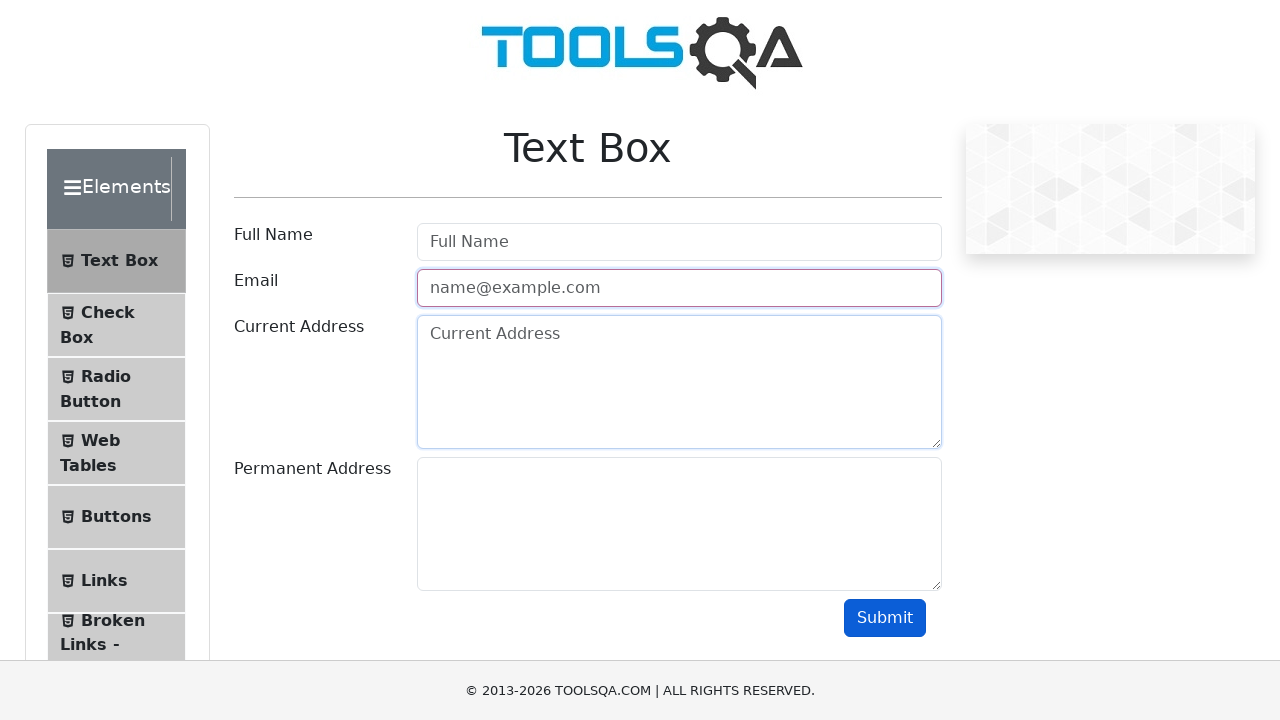

Cleared permanent address field on #permanentAddress
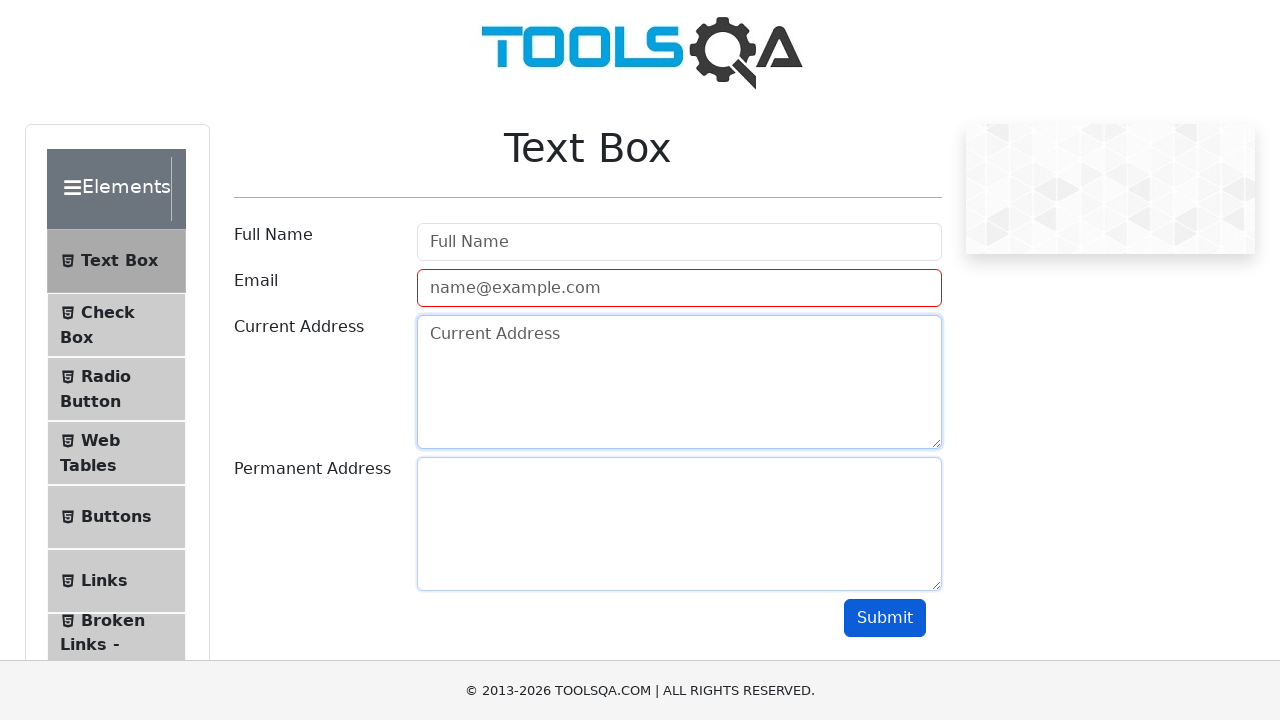

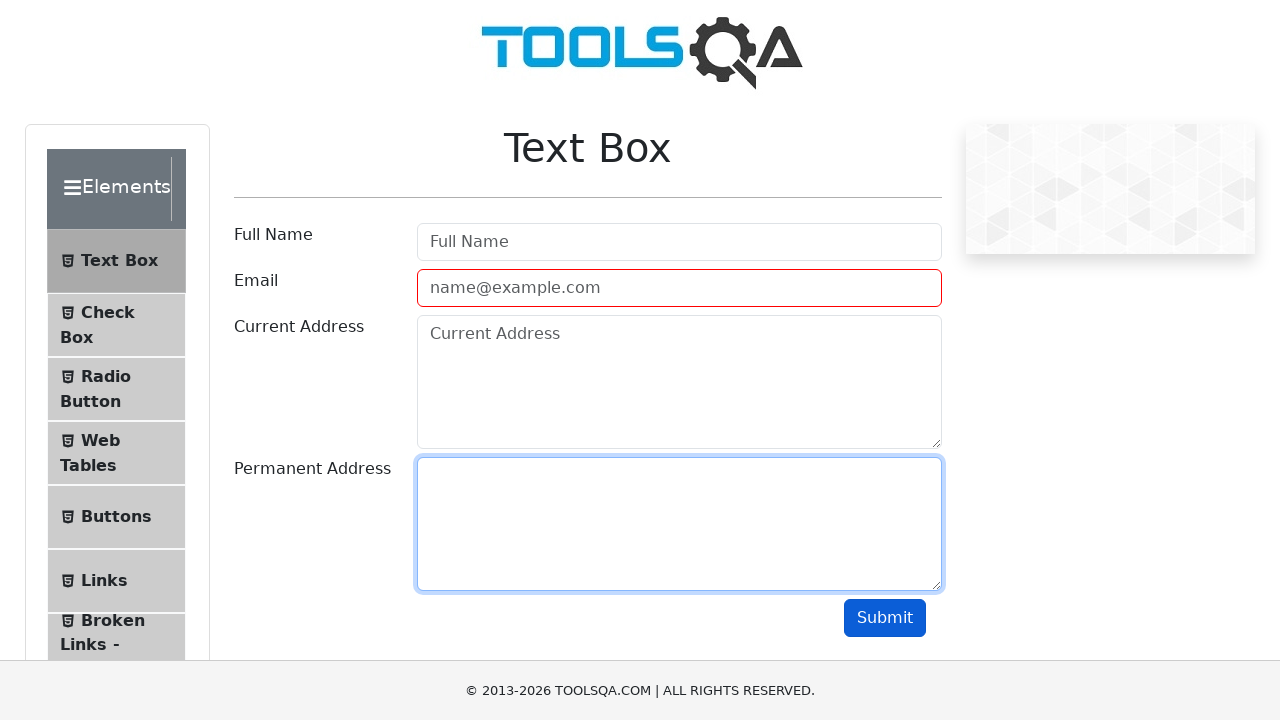